Tests iframe interaction by clicking on Single Iframe button, switching to the iframe, and filling a text field within it

Starting URL: https://demo.automationtesting.in/Frames.html

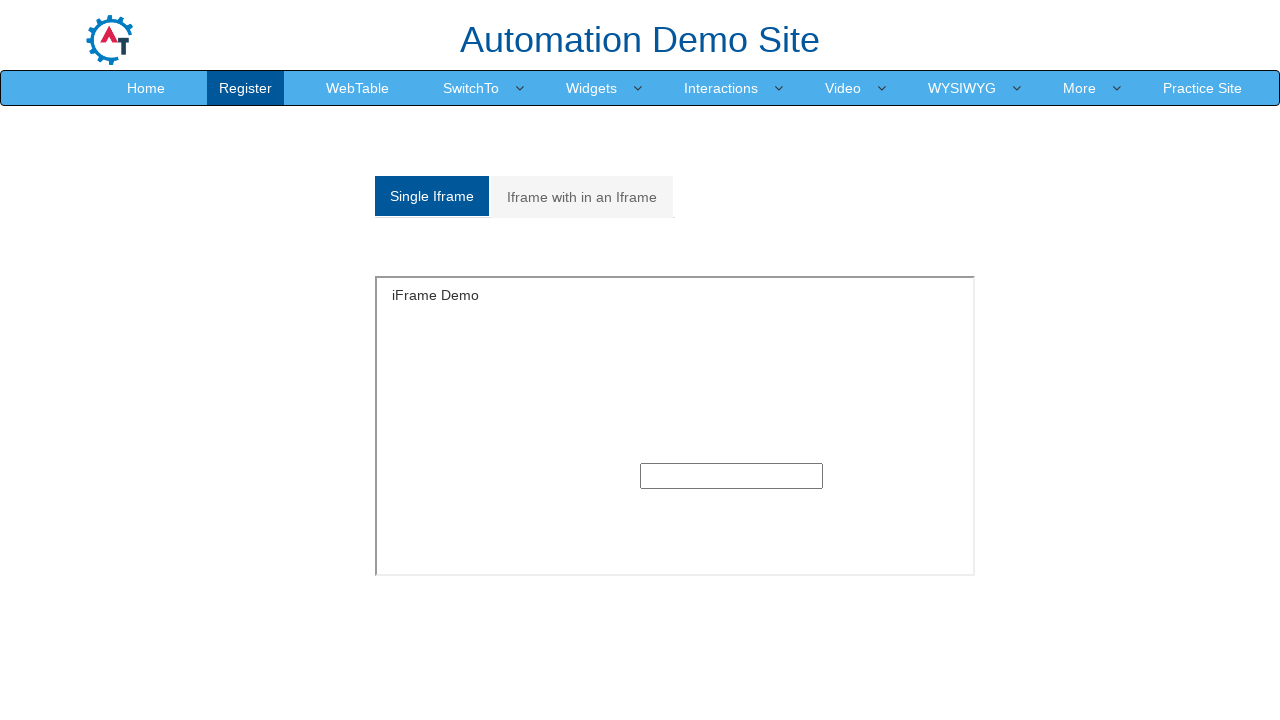

Clicked on Single Iframe button at (432, 196) on xpath=//a[text()='Single Iframe ']
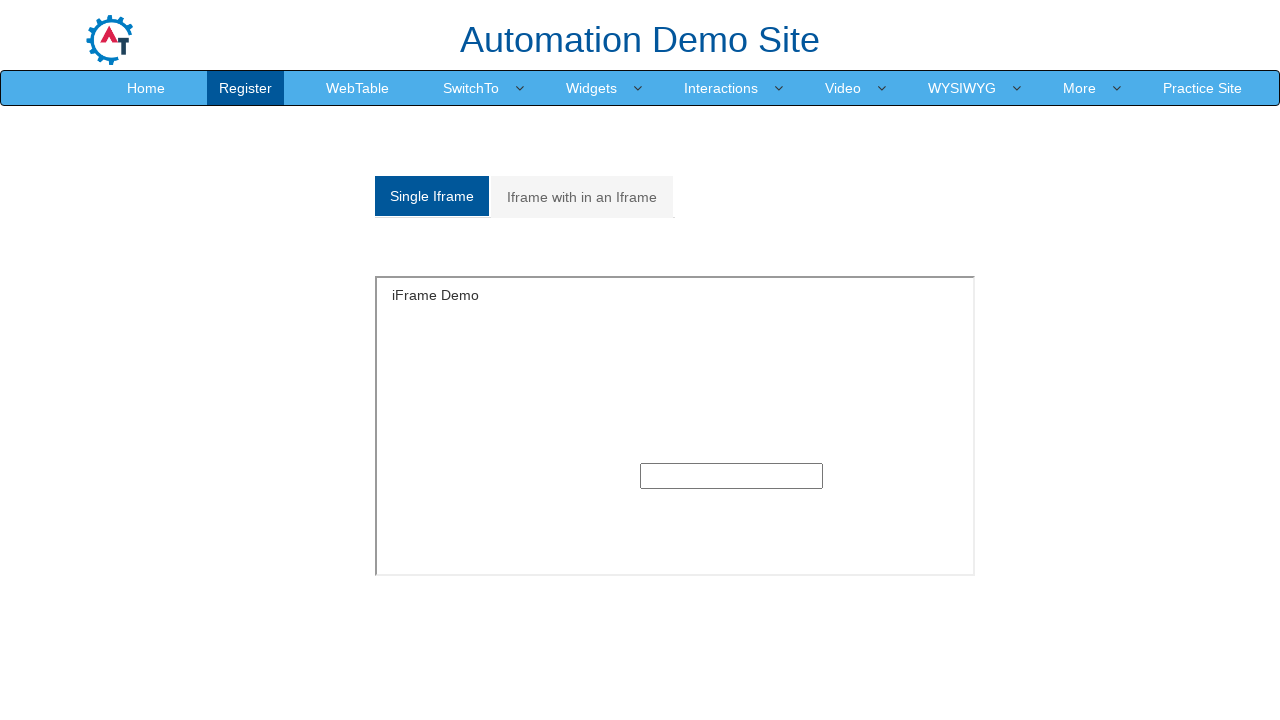

Located iframe with id 'singleframe'
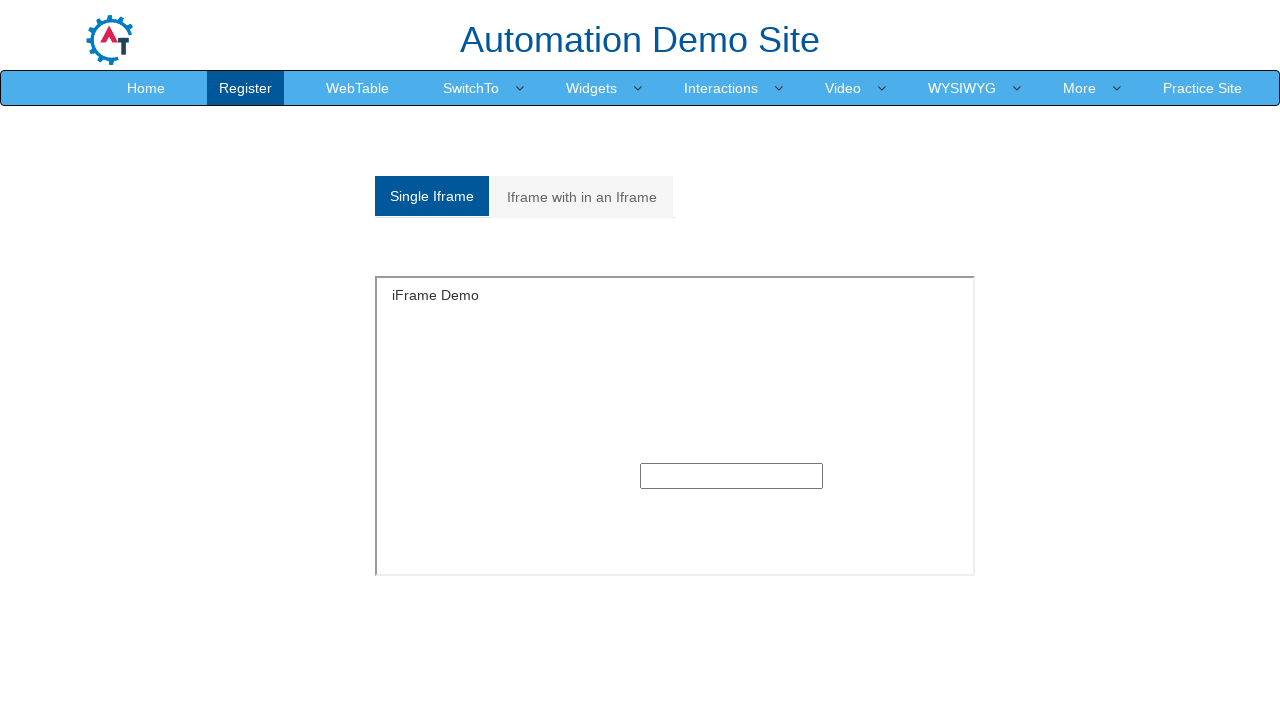

Clicked on text input field within iframe at (732, 476) on iframe#singleframe >> internal:control=enter-frame >> input[type='text']
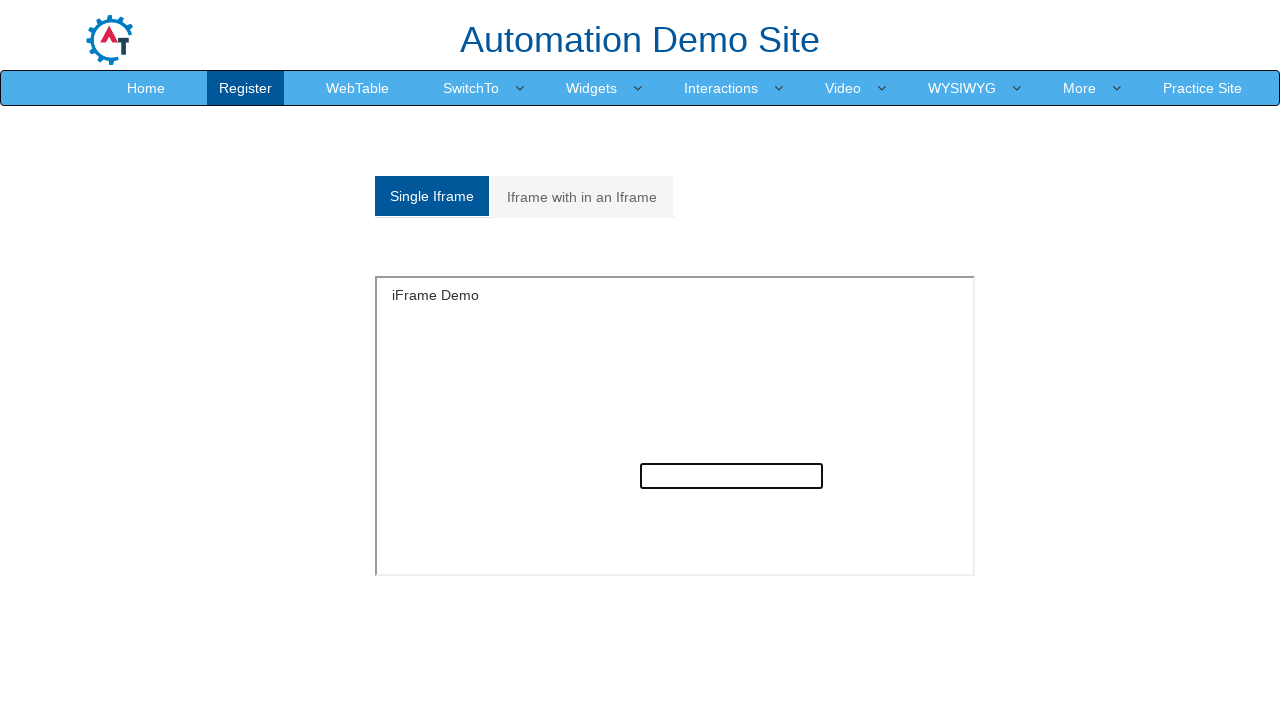

Filled text field within iframe with 'shubham barge' on iframe#singleframe >> internal:control=enter-frame >> input[type='text']
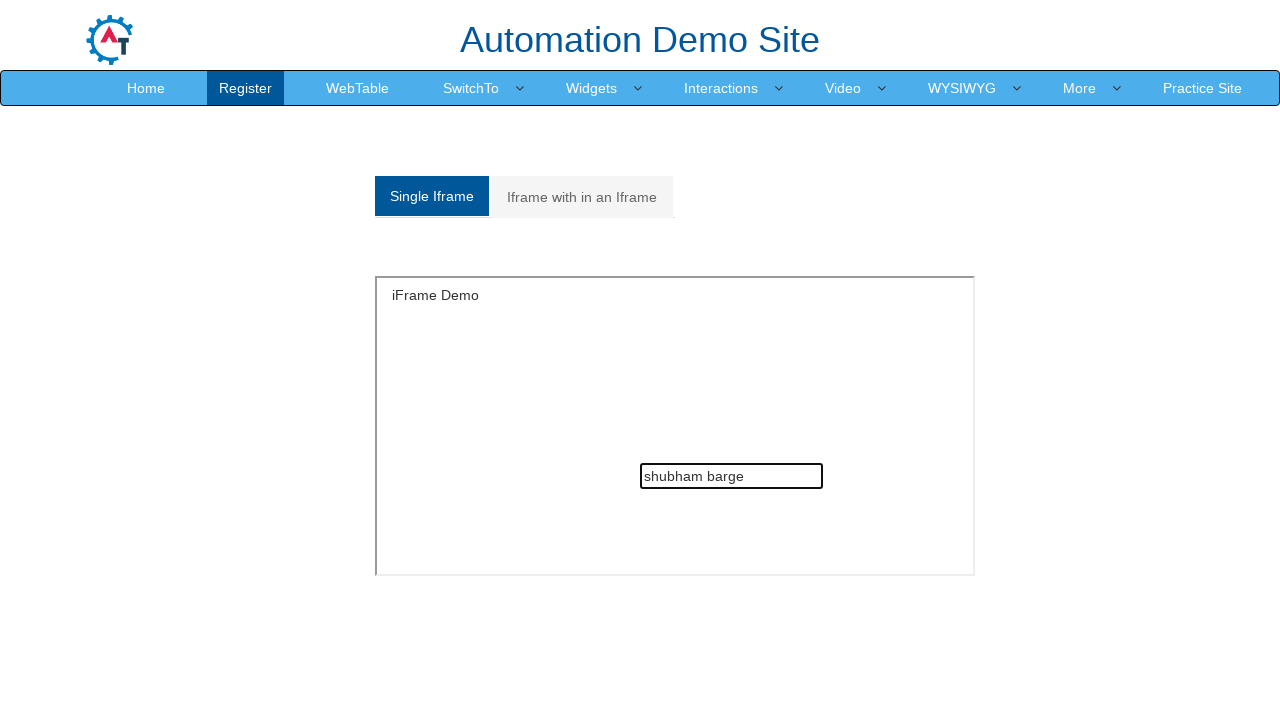

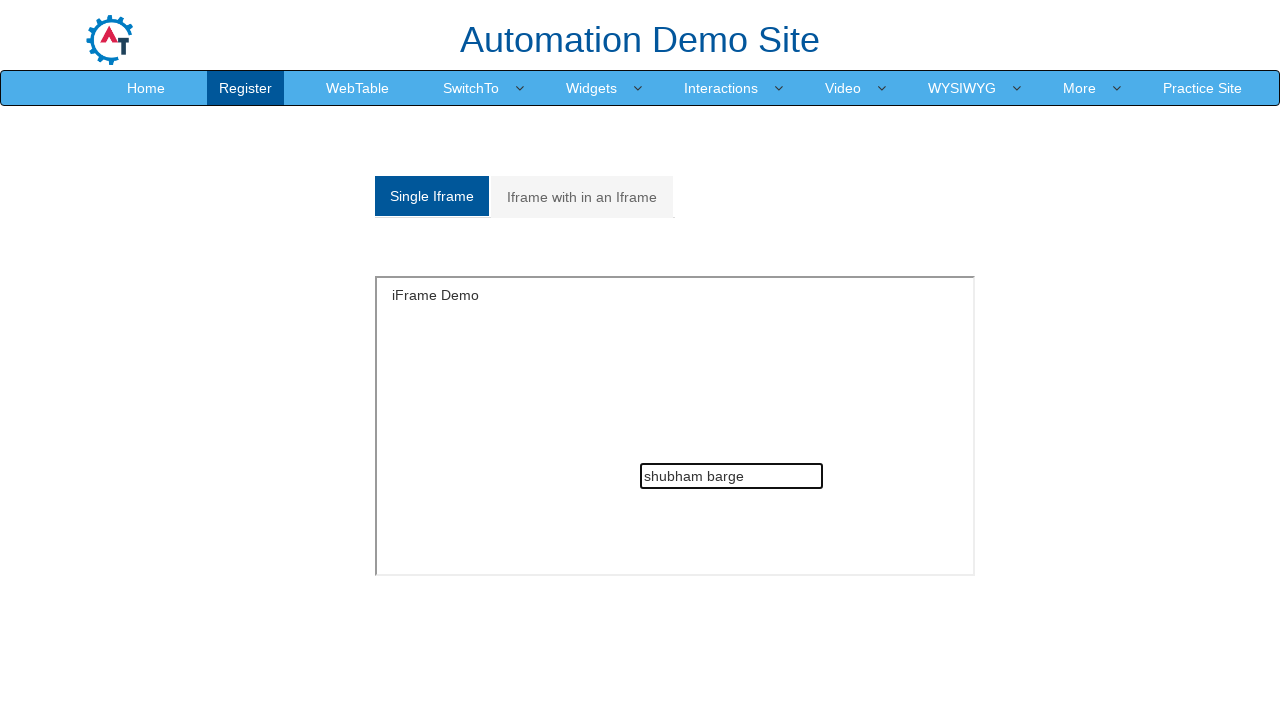